Navigates to Freshworks homepage and clicks on the Support link, demonstrating a custom wait/retry mechanism for element location

Starting URL: https://www.freshworks.com/

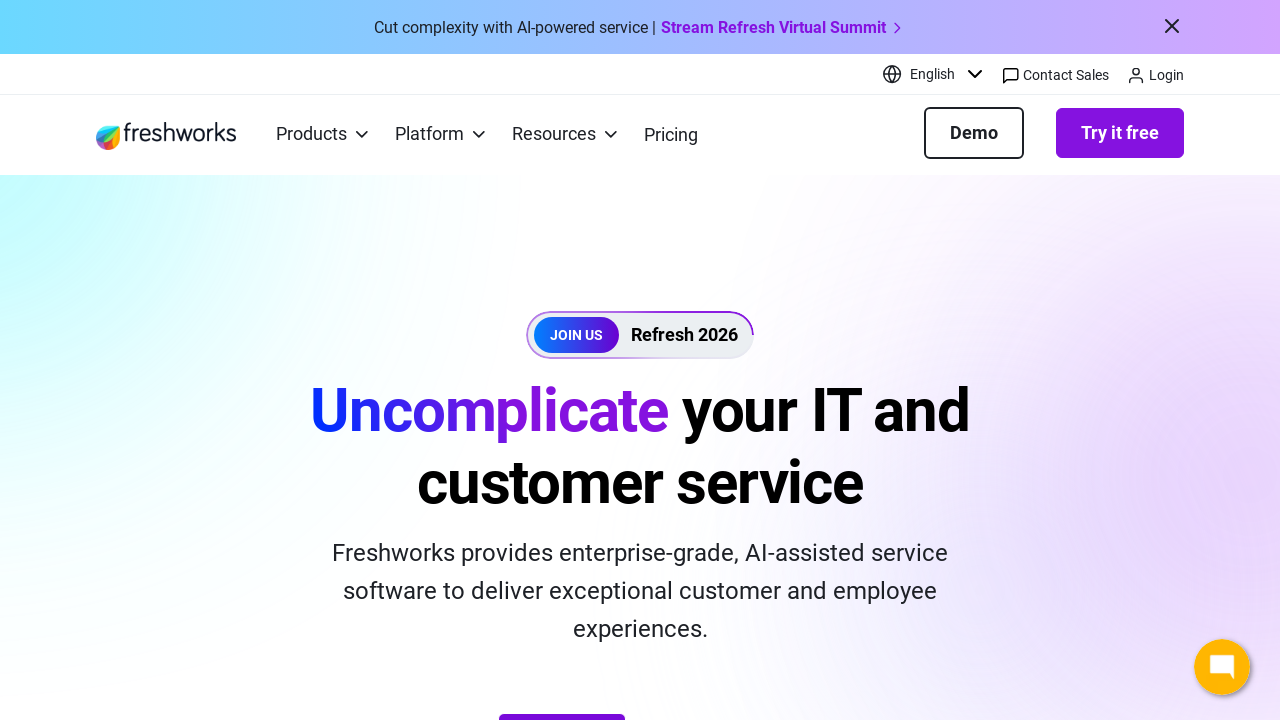

Navigated to Freshworks homepage
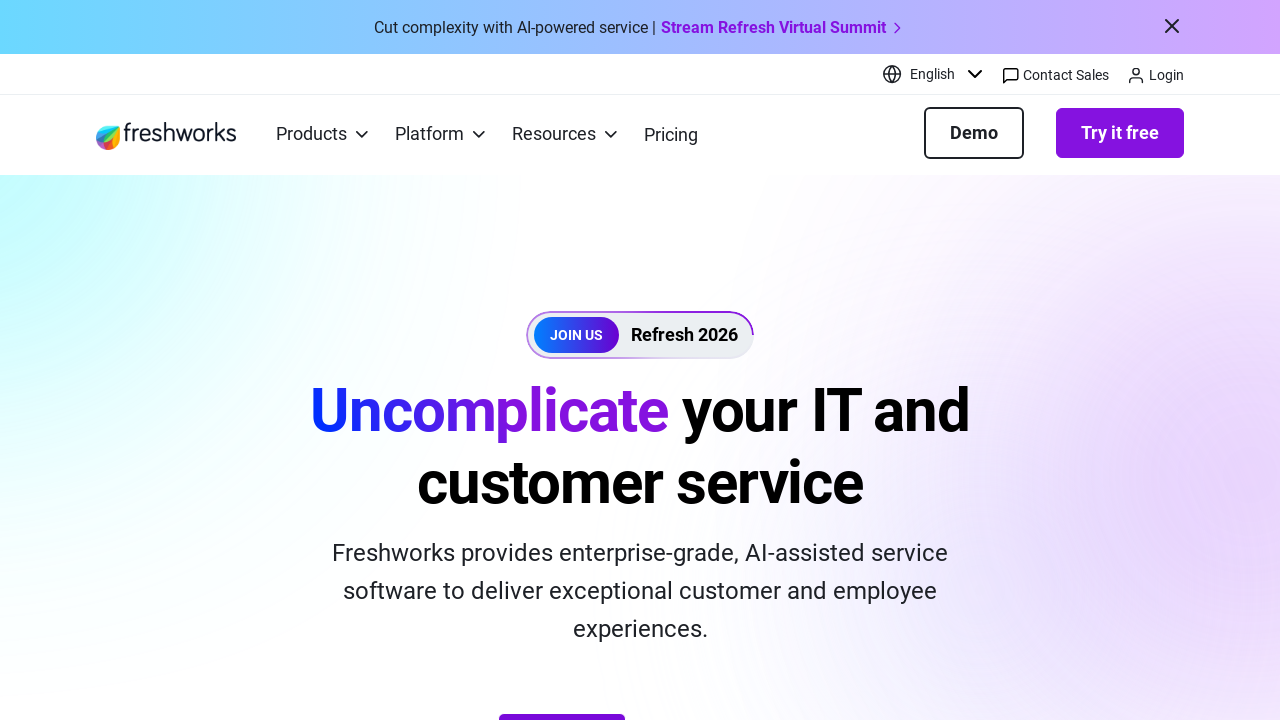

Clicked on Support link with custom wait/retry mechanism at (448, 345) on text=Support
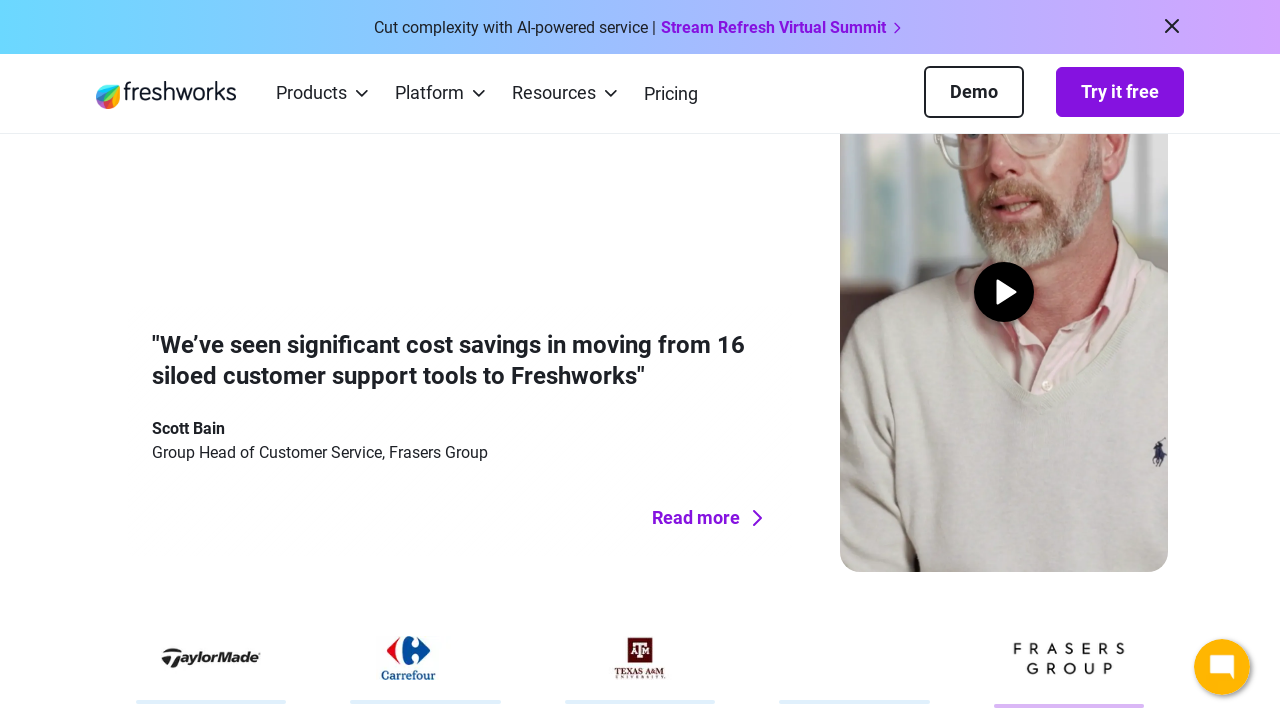

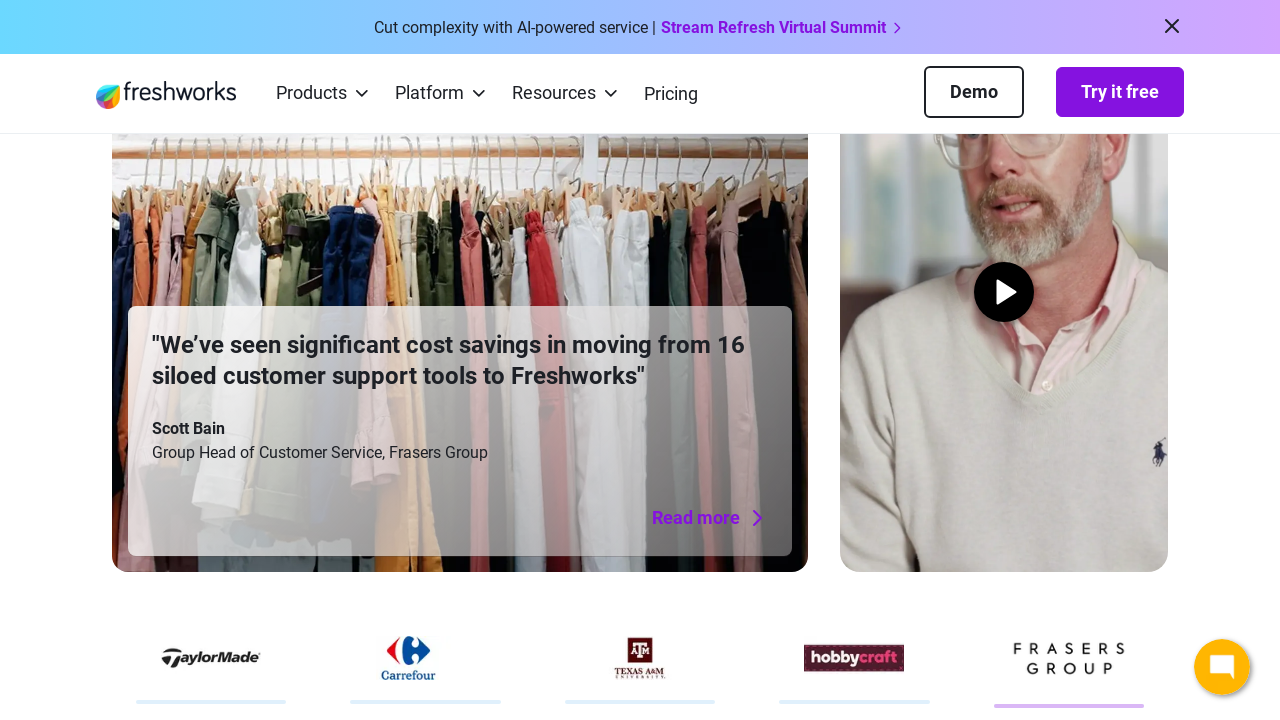